Performs a click-and-hold, move to target, and then release action to simulate drag and drop

Starting URL: https://crossbrowsertesting.github.io/drag-and-drop

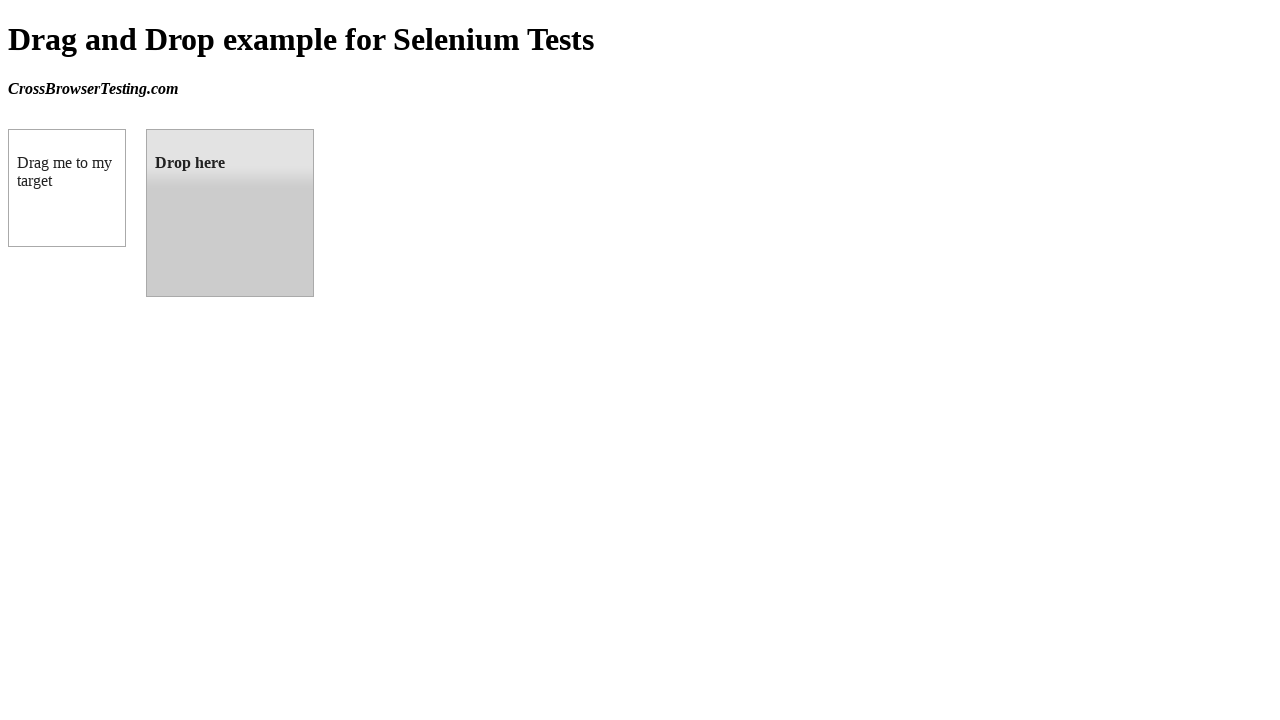

Located the draggable source element (box A)
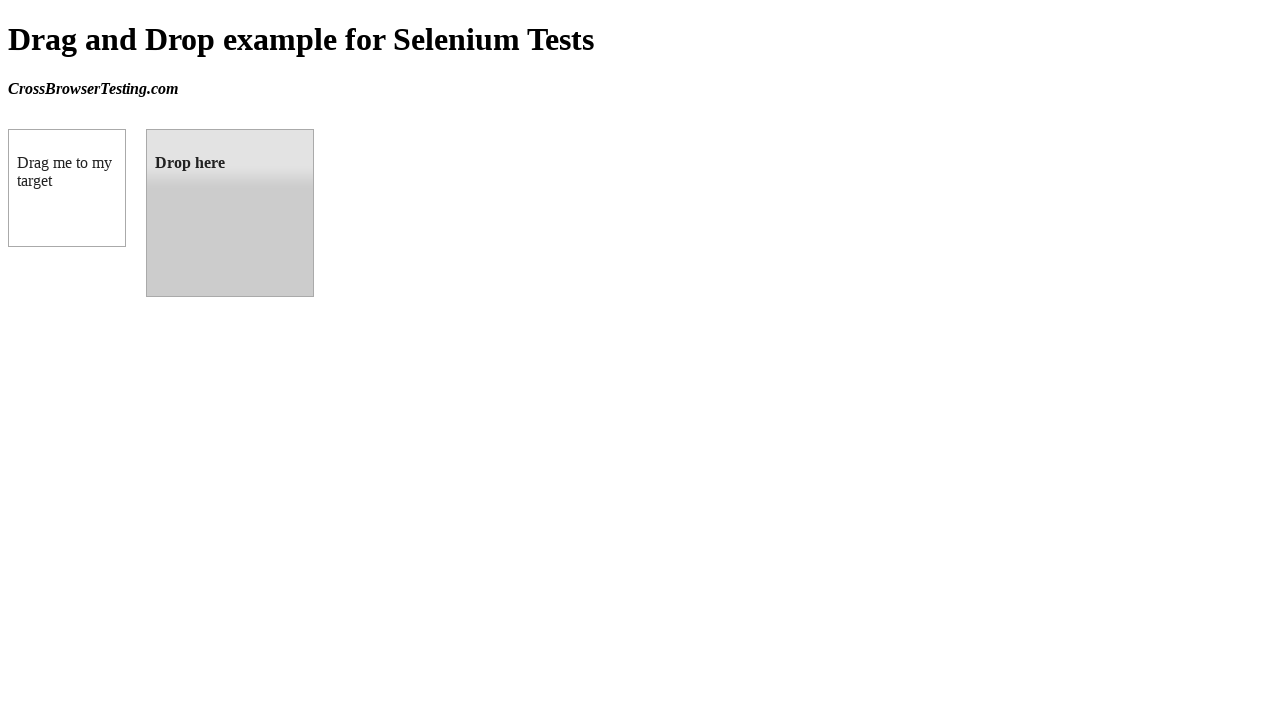

Located the droppable target element (box B)
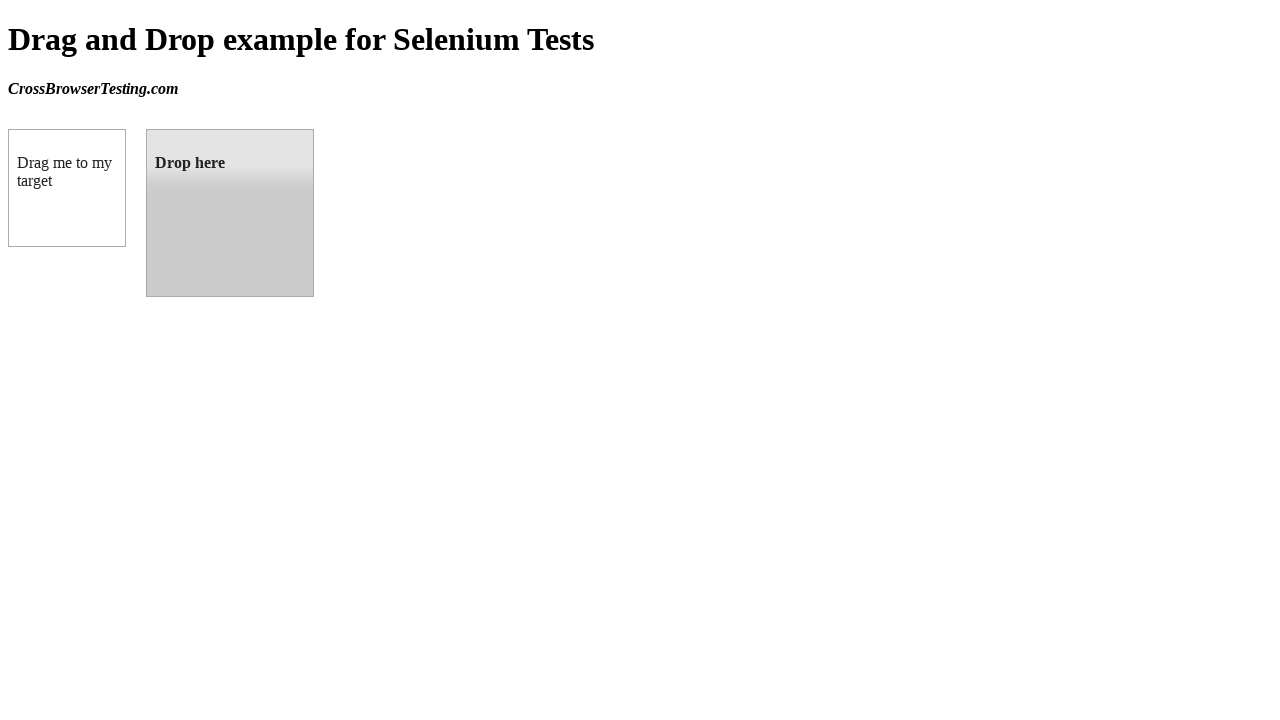

Source element (box A) is now visible
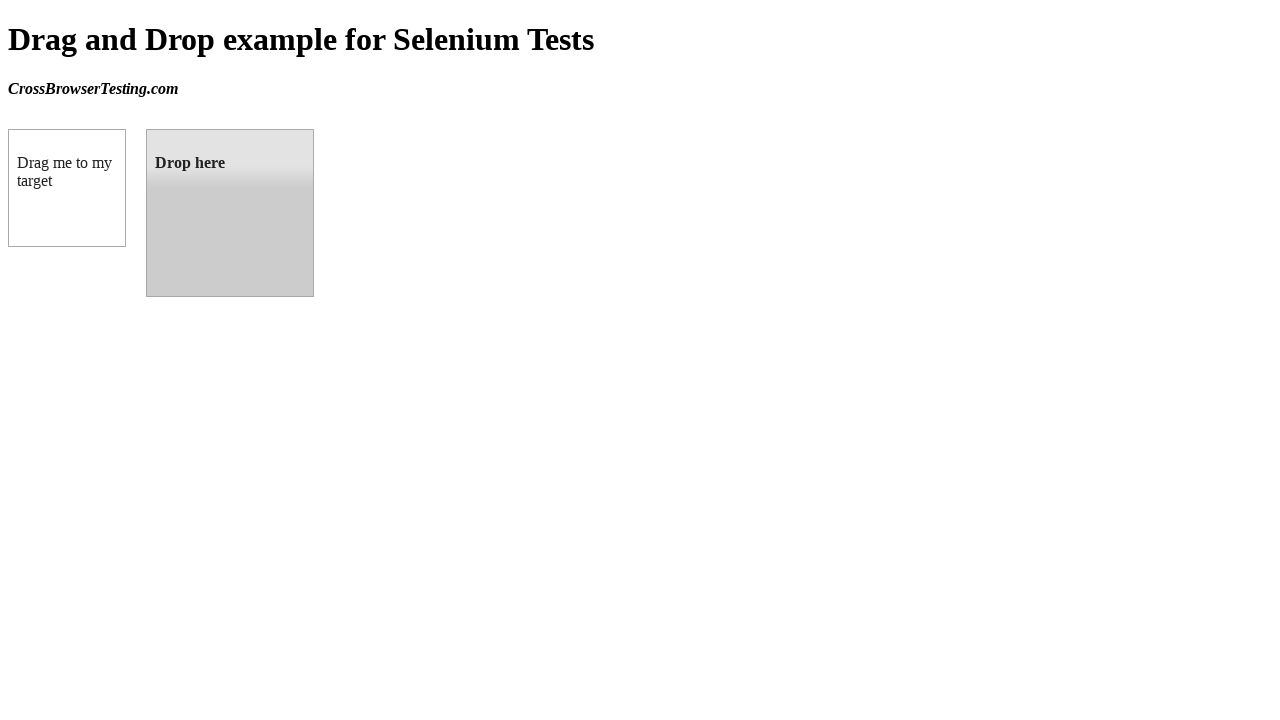

Target element (box B) is now visible
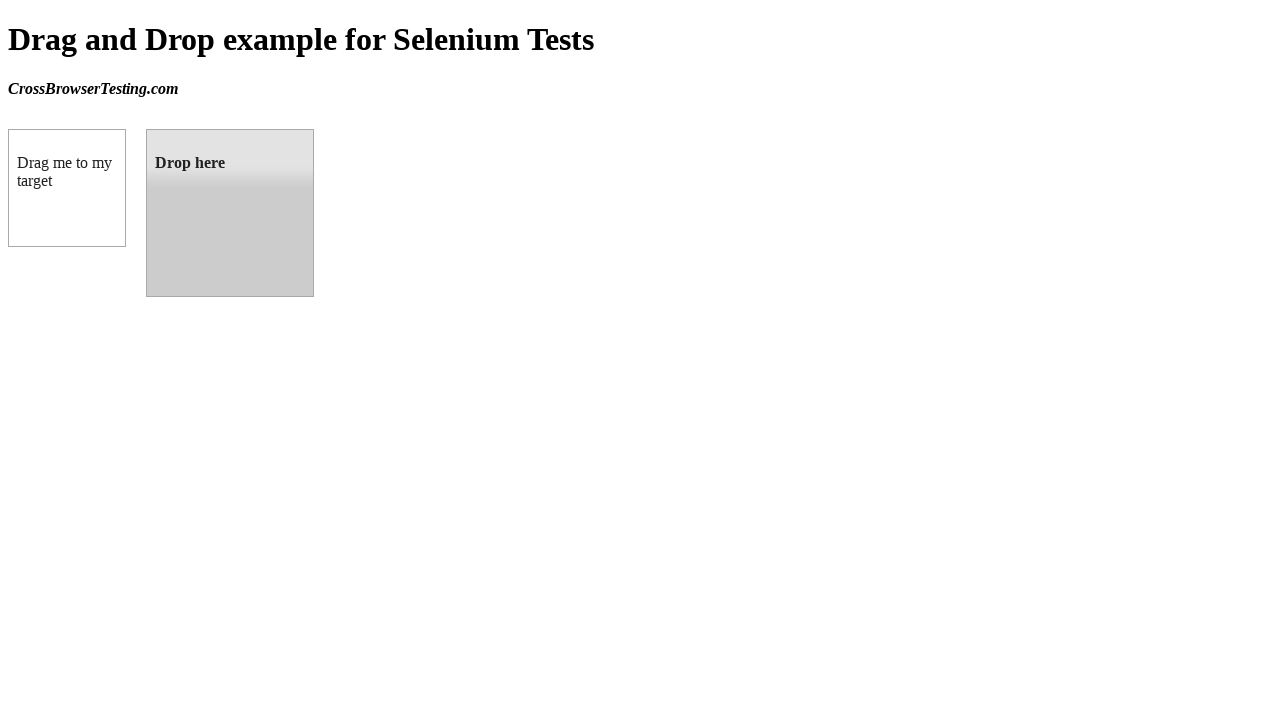

Retrieved bounding box coordinates for source element
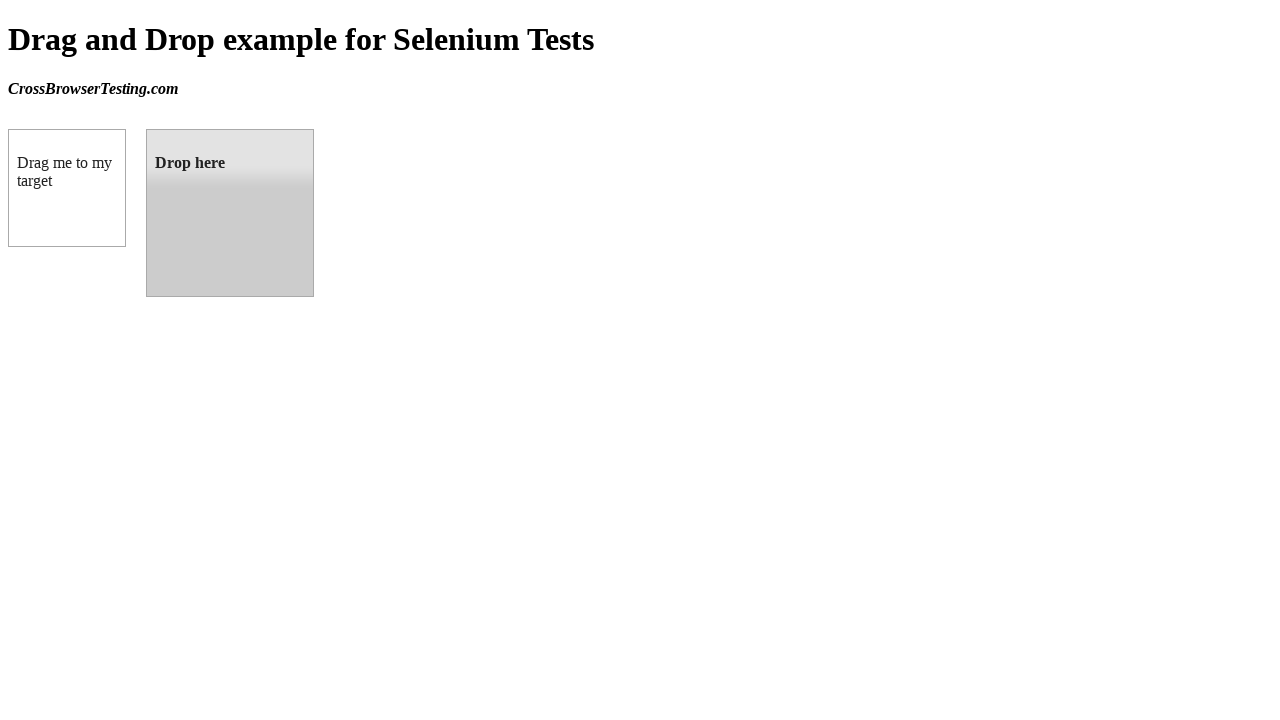

Retrieved bounding box coordinates for target element
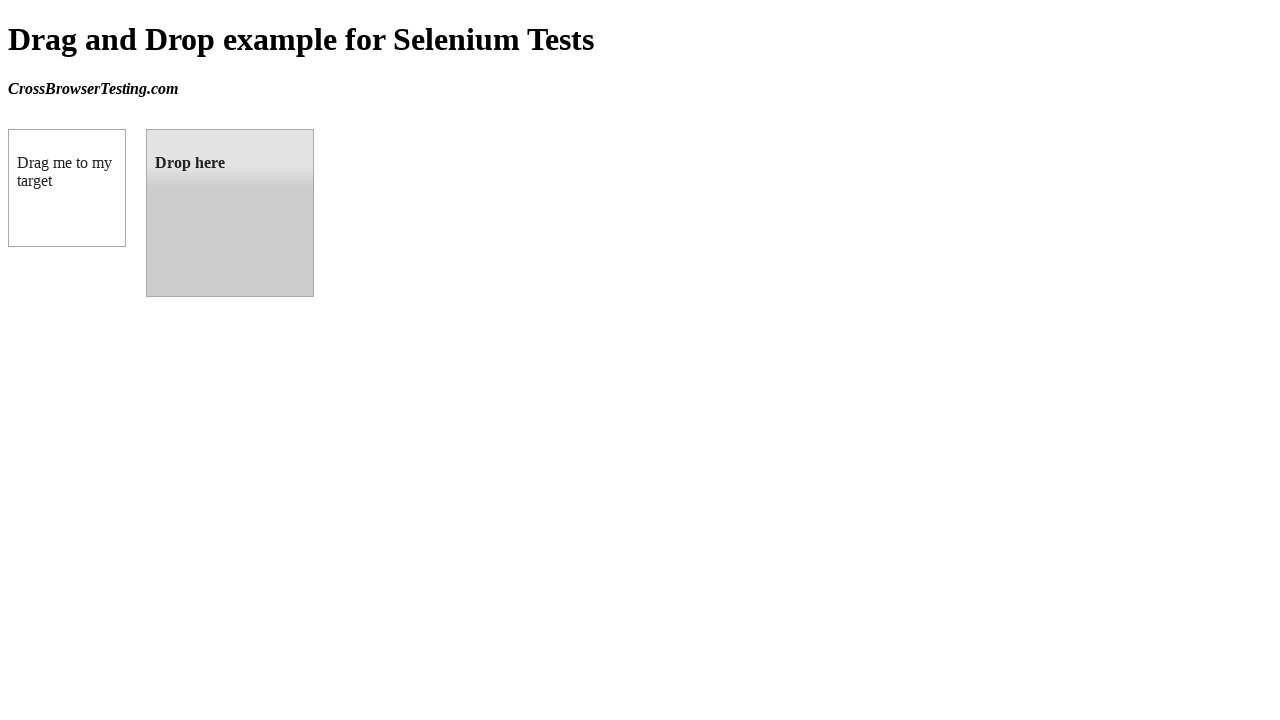

Moved mouse to center of source element (box A) at (67, 188)
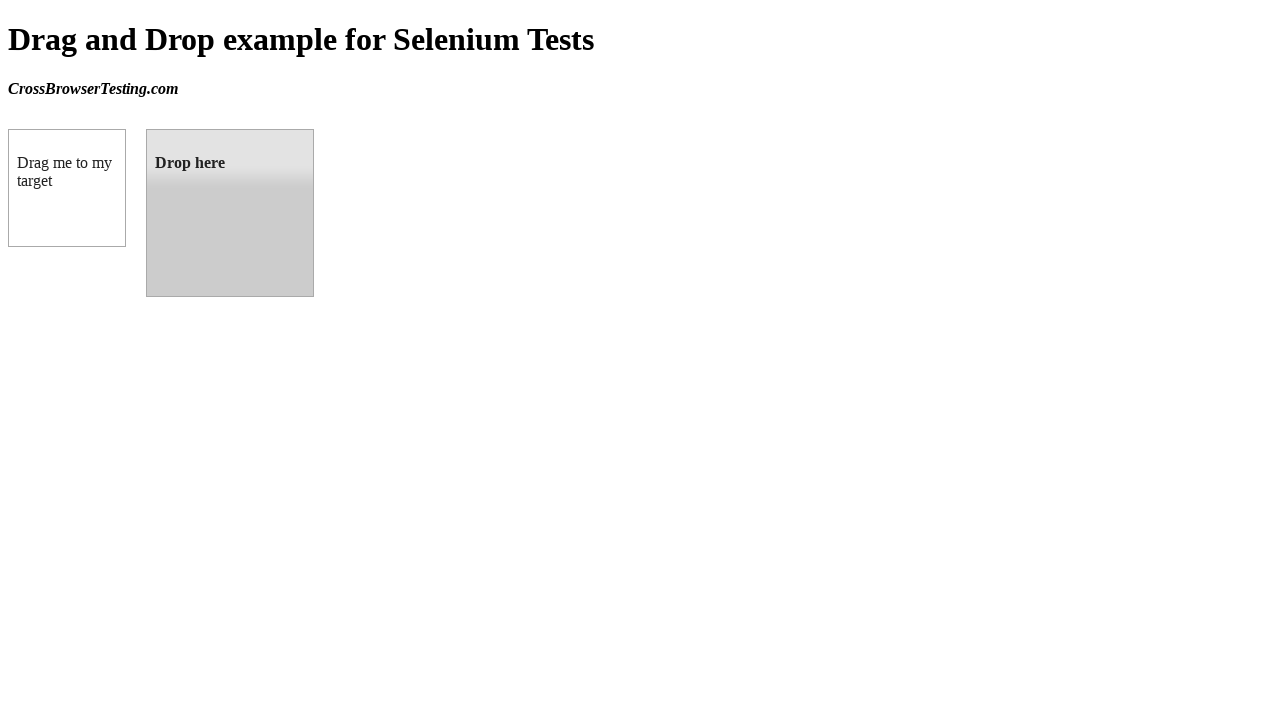

Pressed mouse button down to initiate drag at (67, 188)
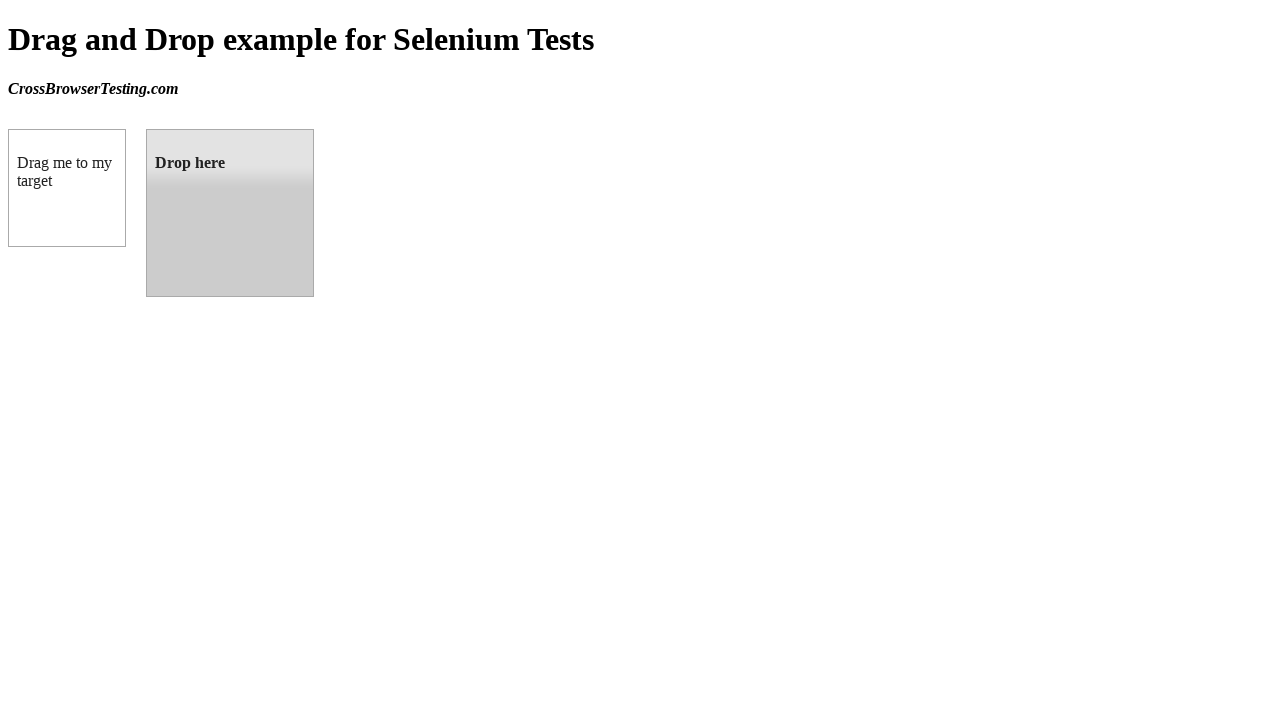

Dragged element to center of target element (box B) at (230, 213)
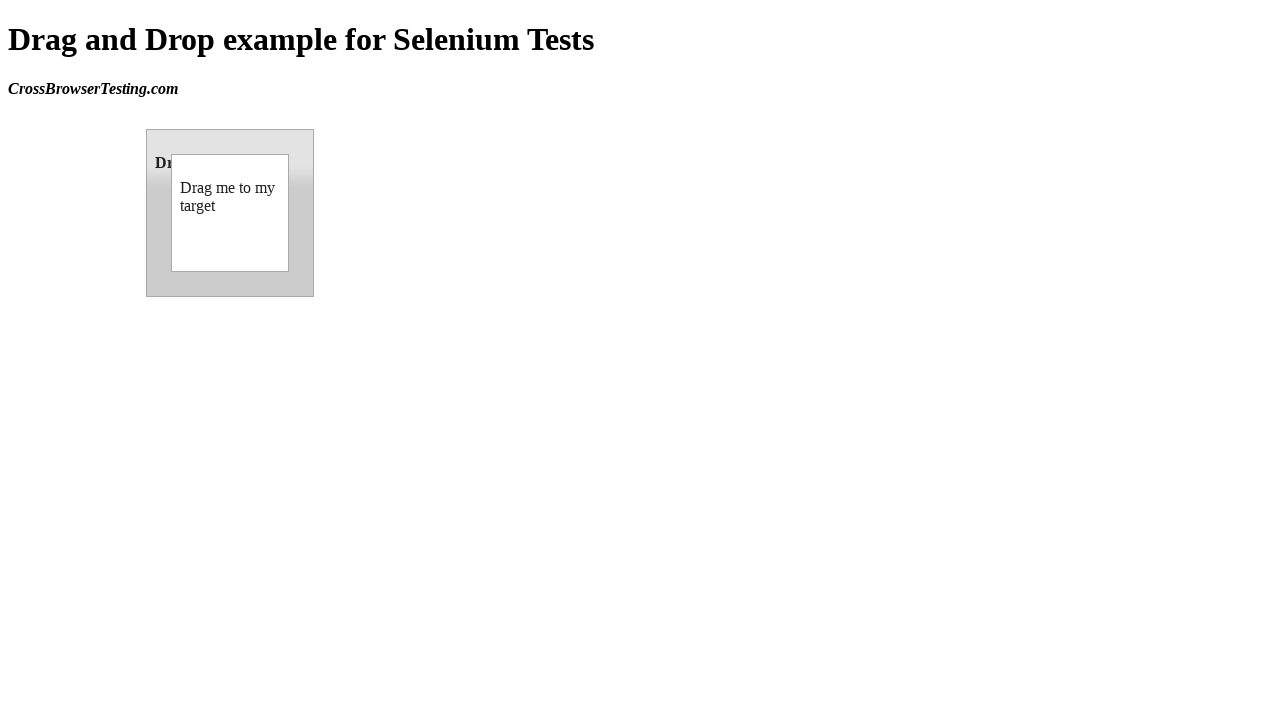

Released mouse button to complete drag and drop operation at (230, 213)
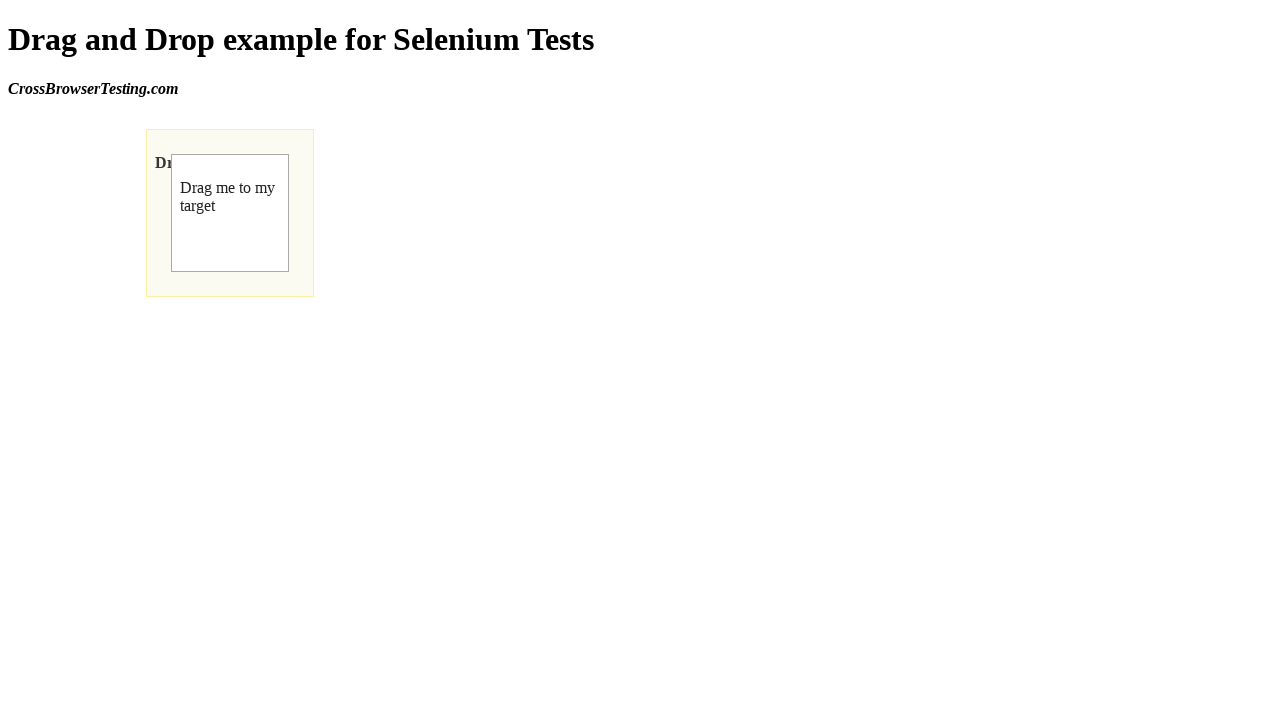

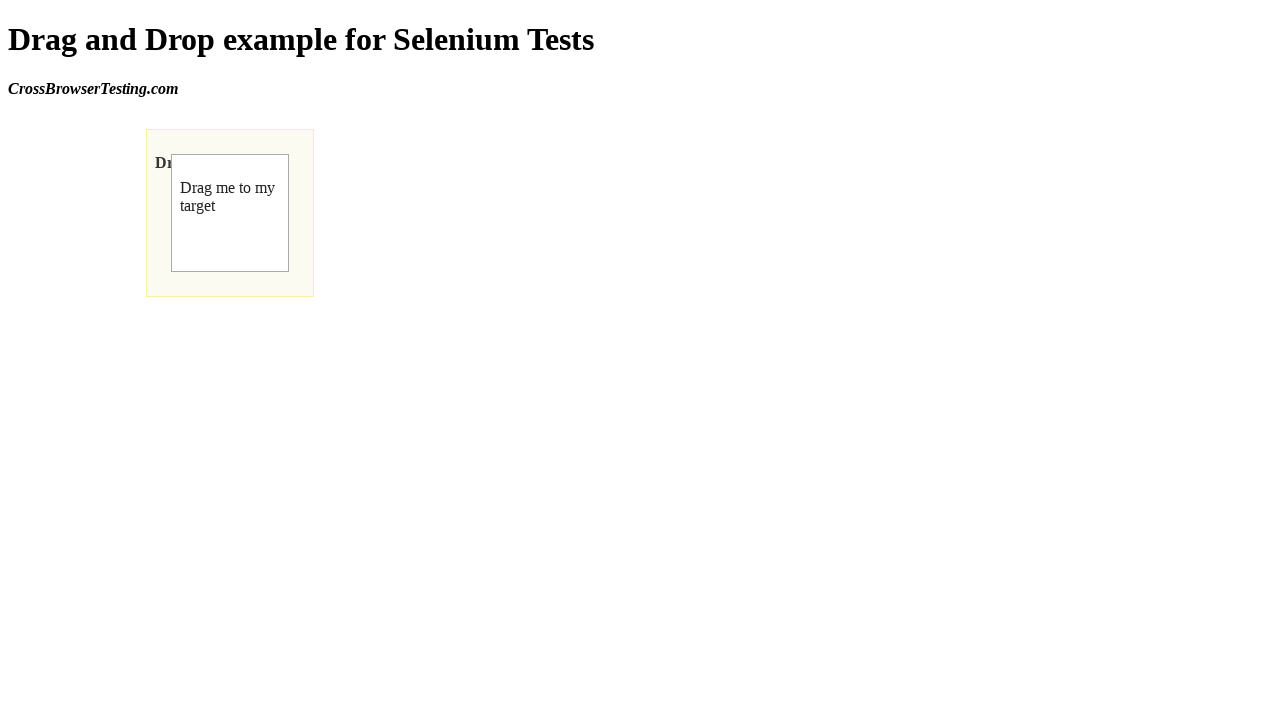